Opens two different e-commerce websites in separate browser windows/tabs - first OpenCart, then nopCommerce in a new window

Starting URL: https://www.opencart.com/

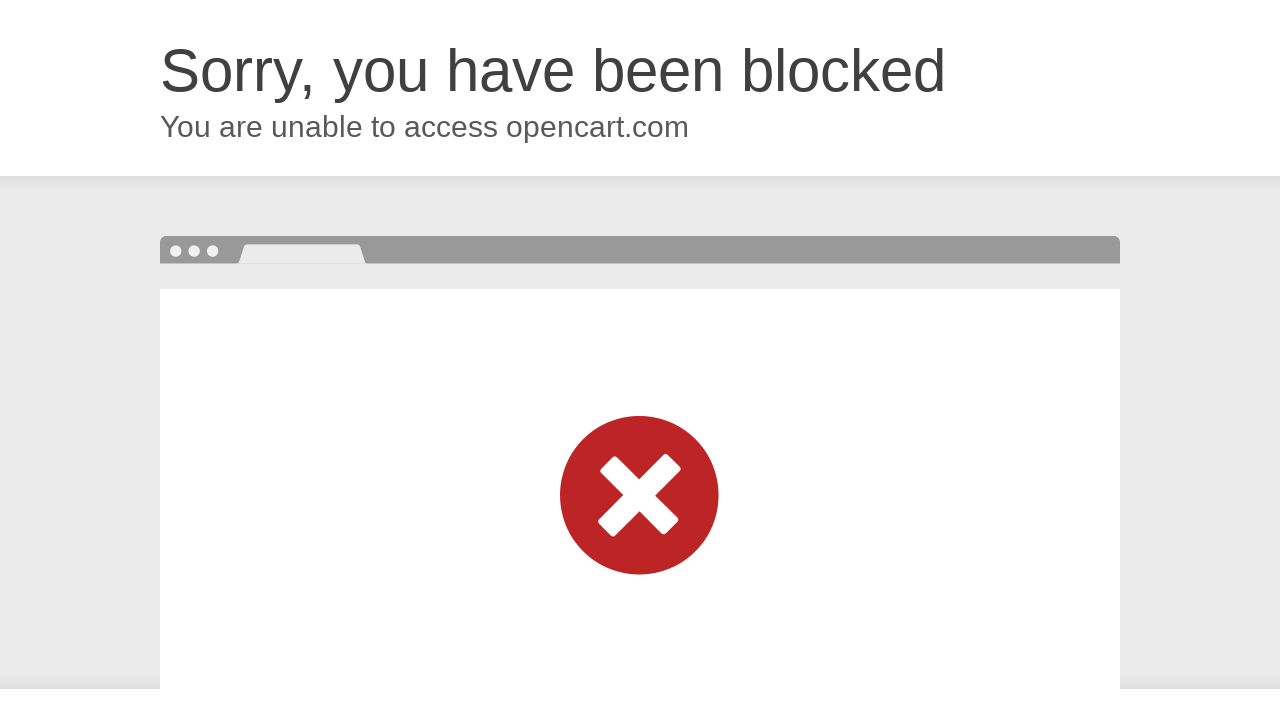

Opened a new browser window/tab
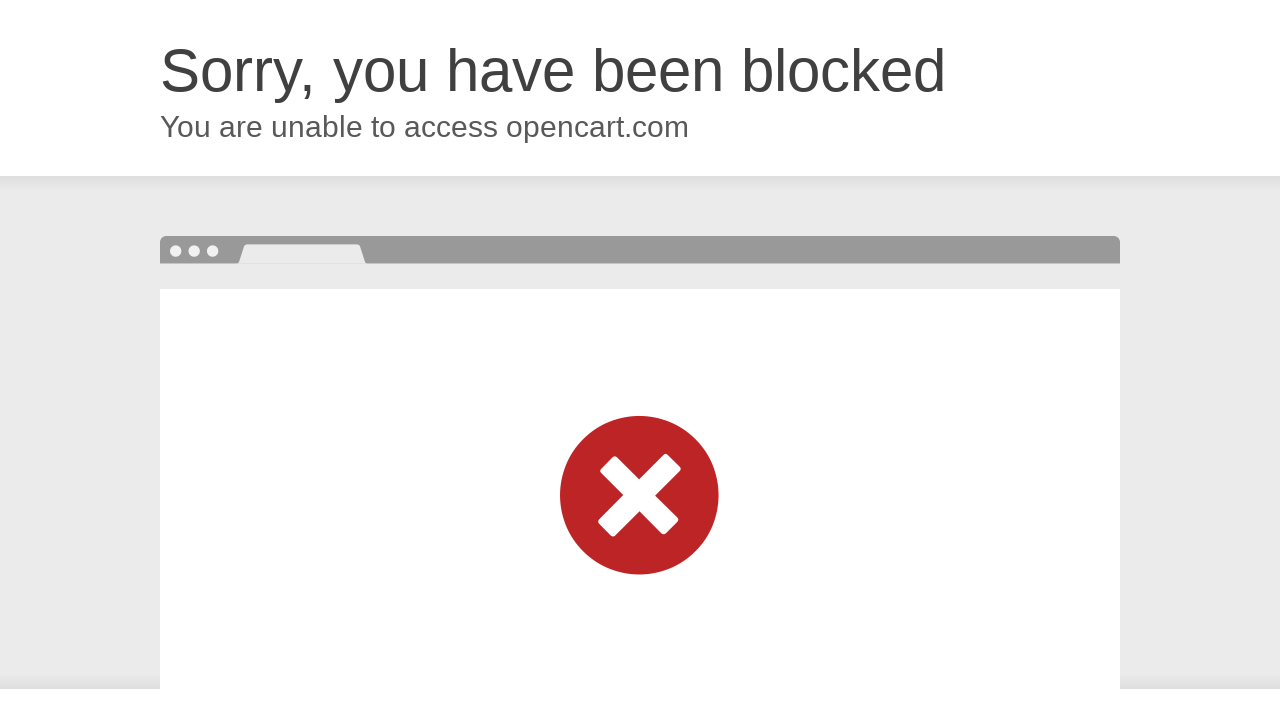

Navigated to nopCommerce demo site (https://demo.nopcommerce.com/)
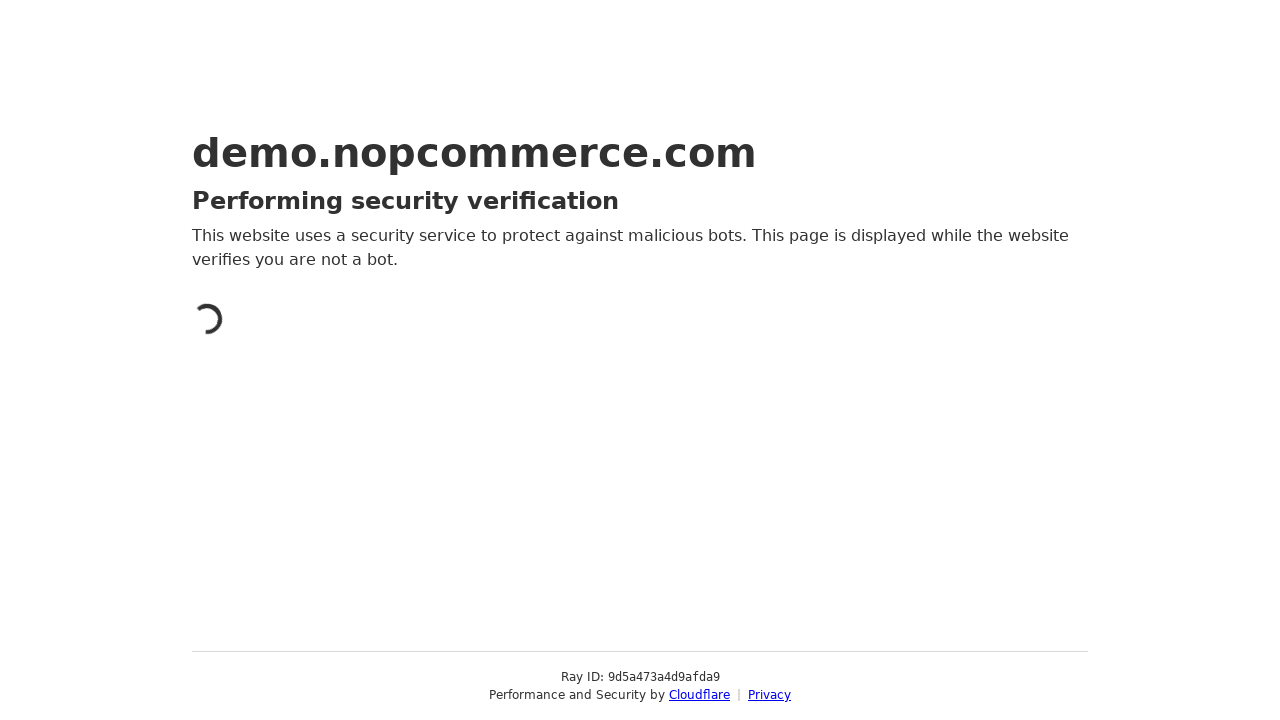

nopCommerce page loaded (domcontentloaded state reached)
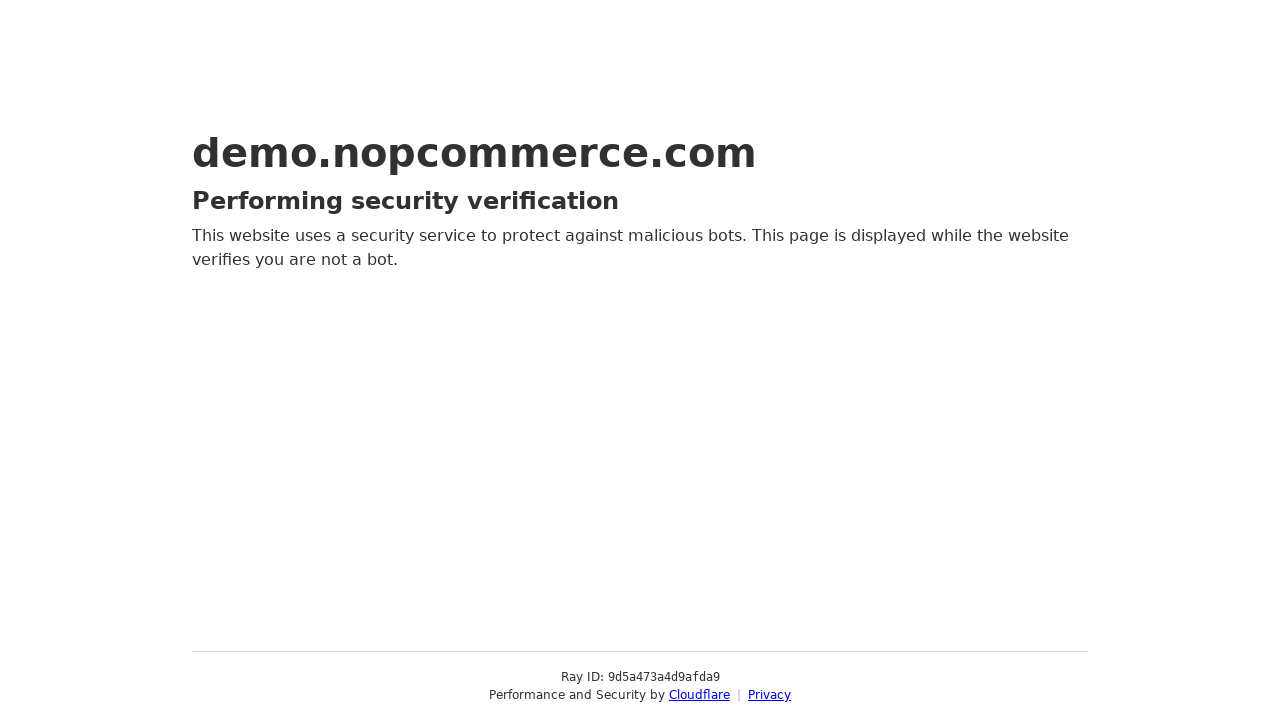

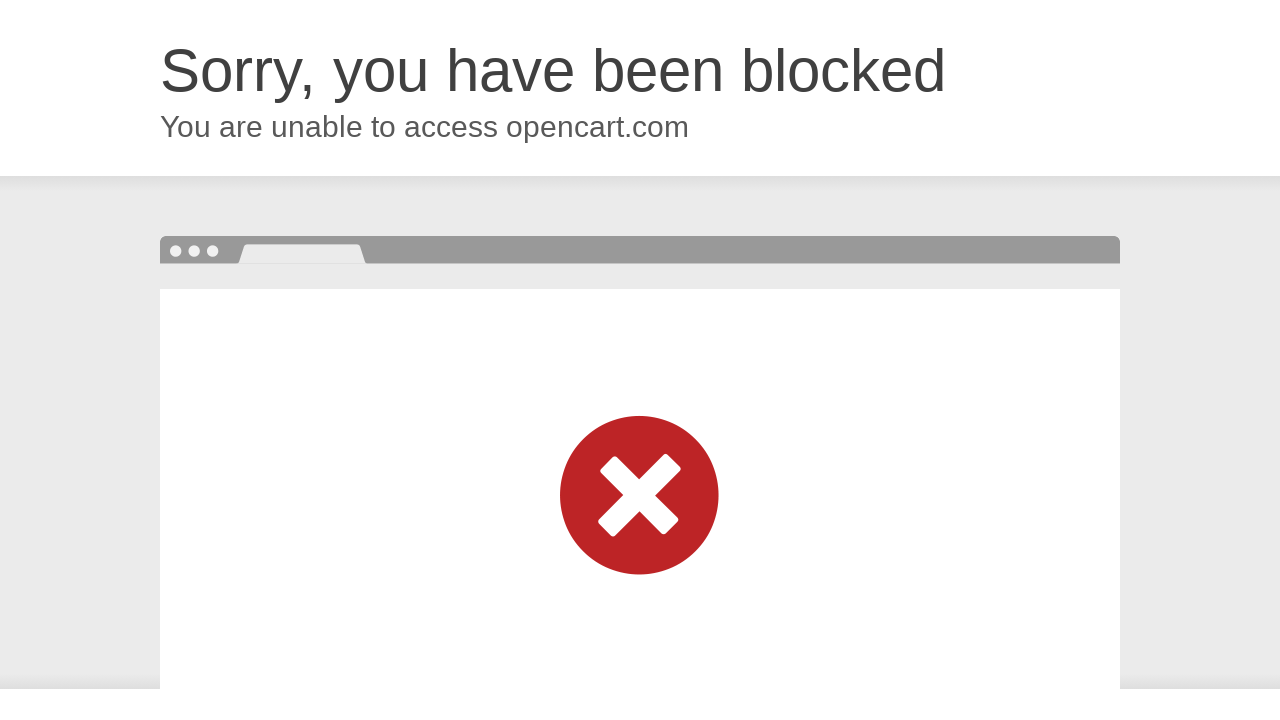